Solves a math problem by extracting a value from the page, calculating the result using a formula, and submitting the answer along with checkbox and radio button selections

Starting URL: http://suninjuly.github.io/math.html

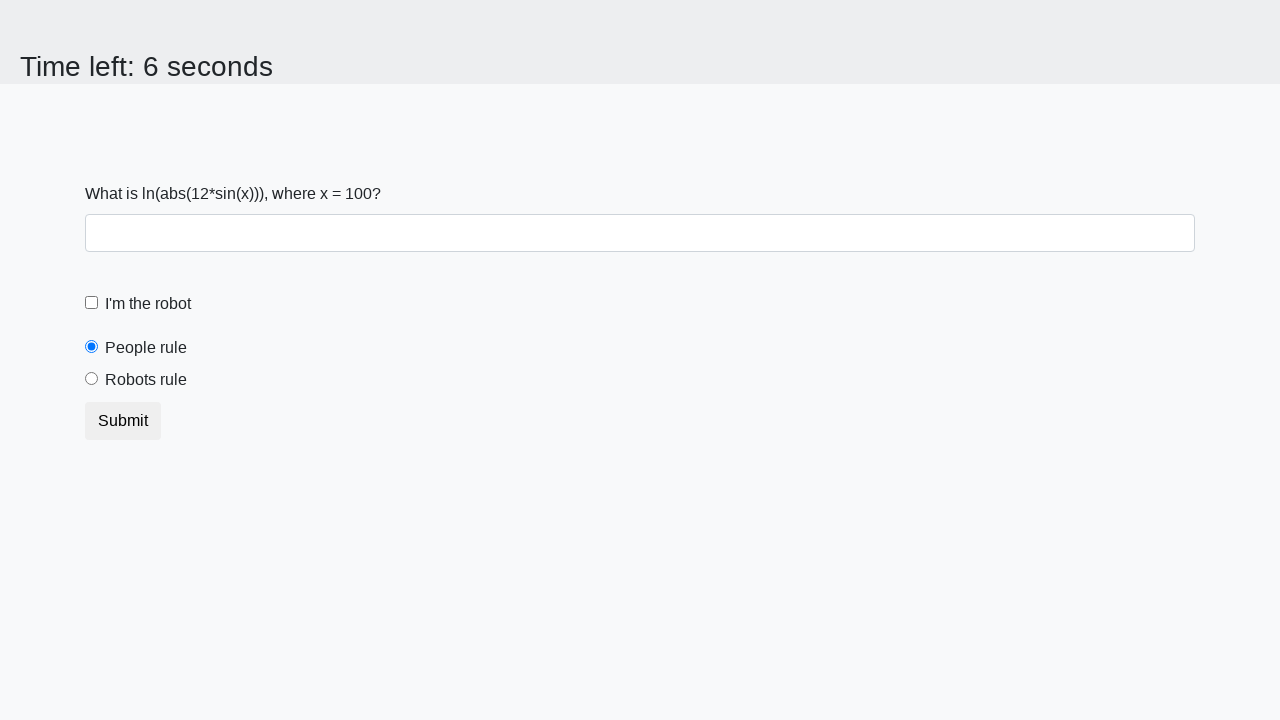

Located the input value element
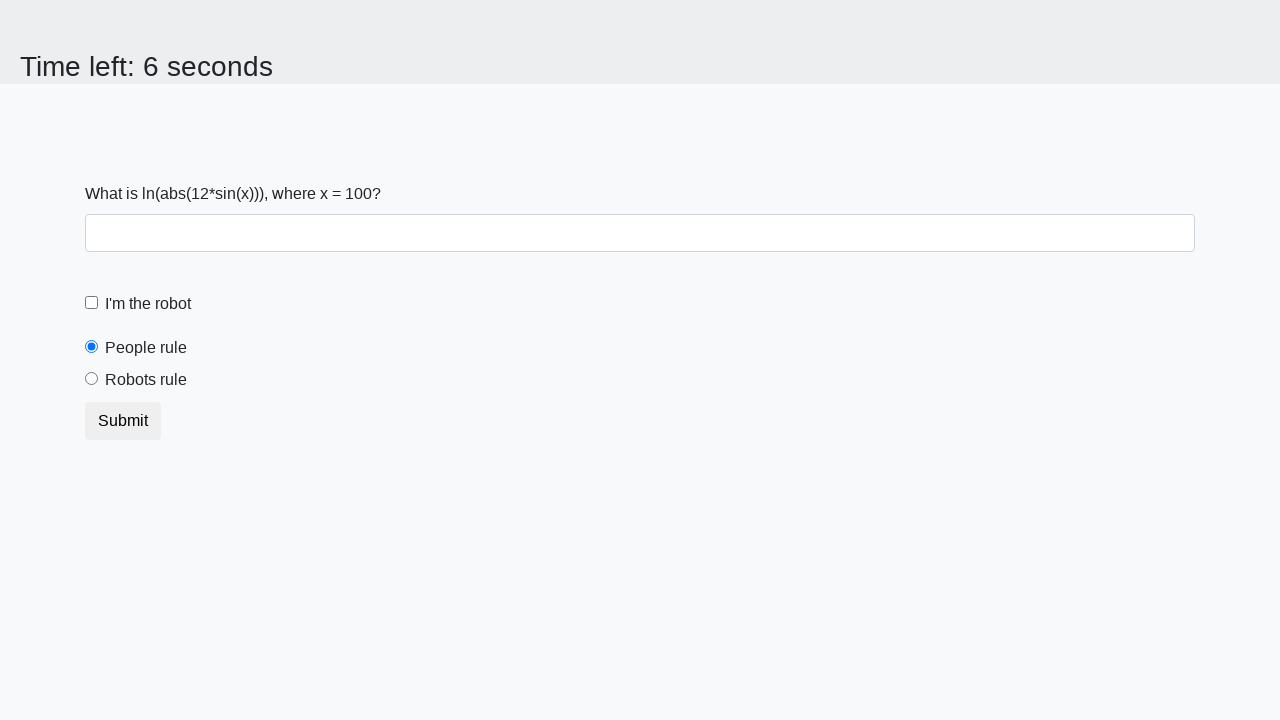

Extracted x value from page: 100
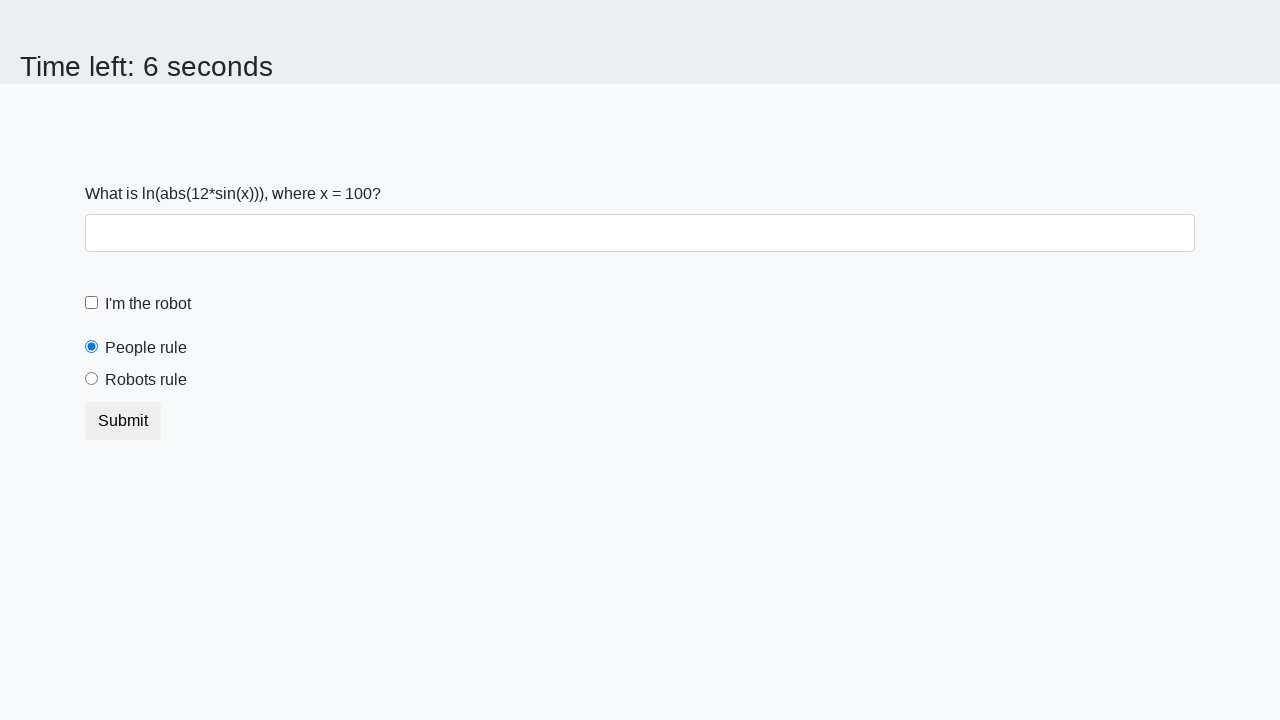

Calculated result using formula log(abs(12*sin(x))): 1.804410390024638
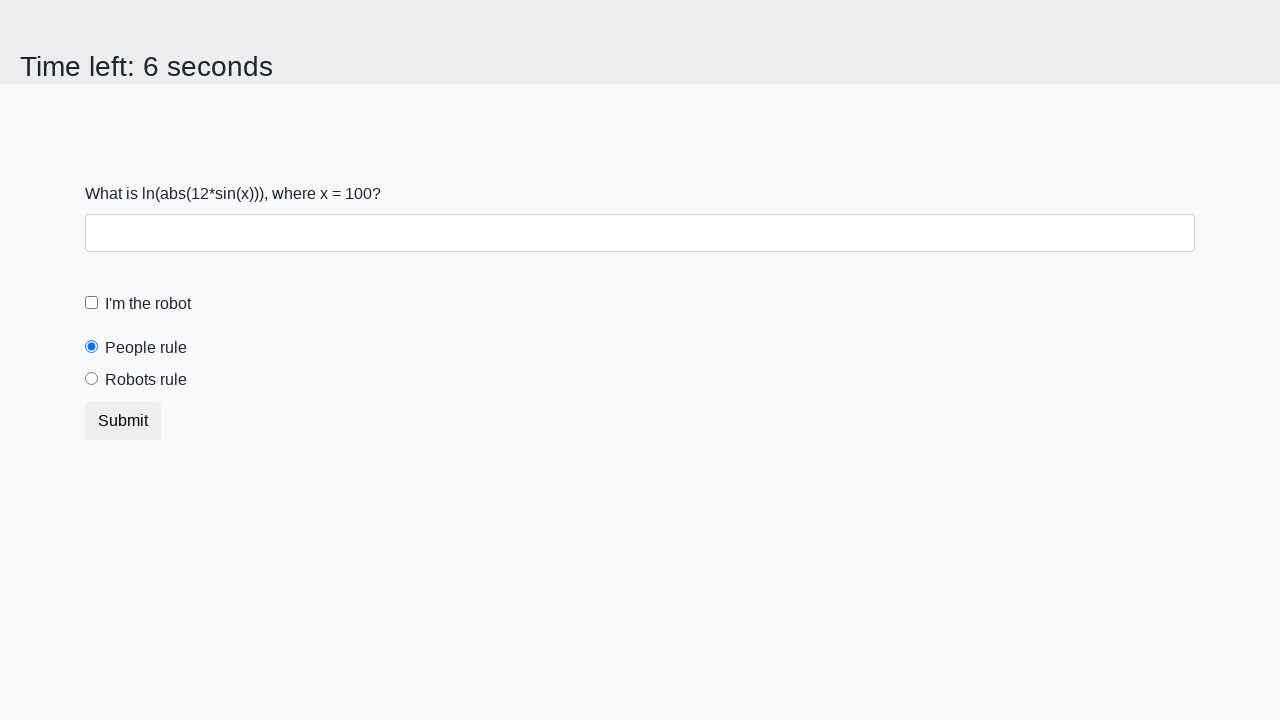

Filled answer field with calculated result: 1.804410390024638 on #answer
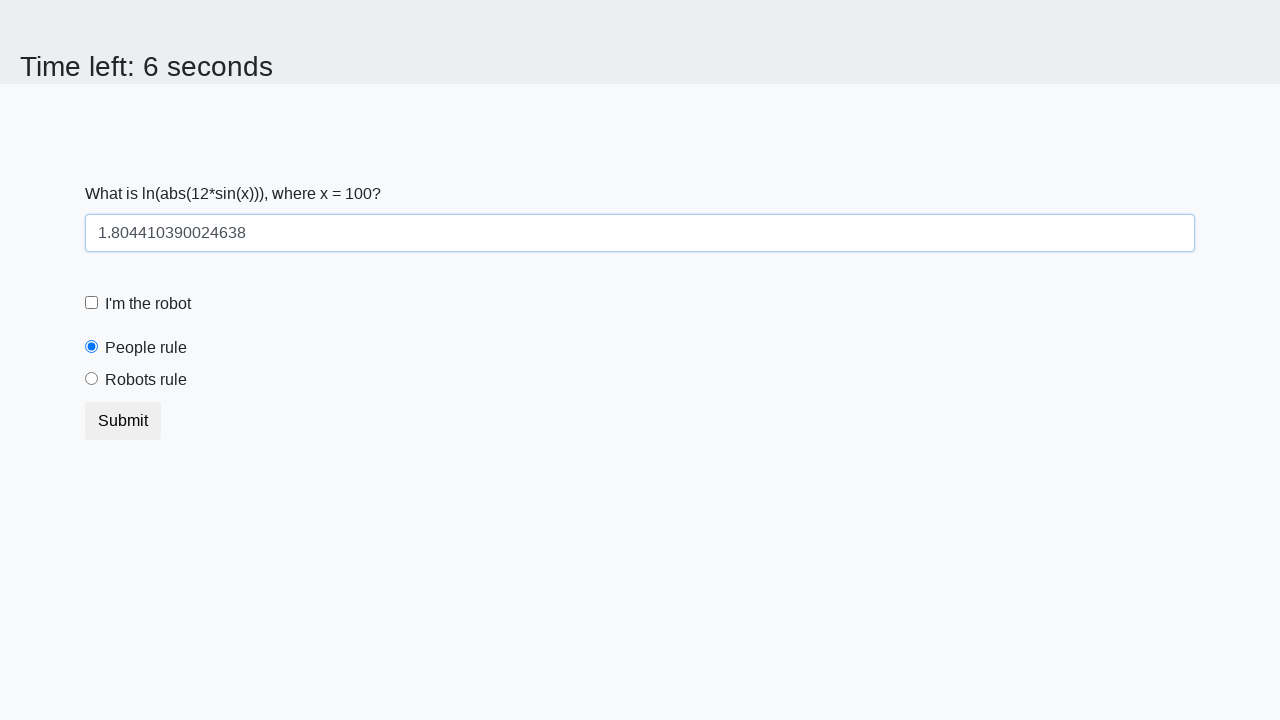

Checked the robot checkbox at (92, 303) on #robotCheckbox
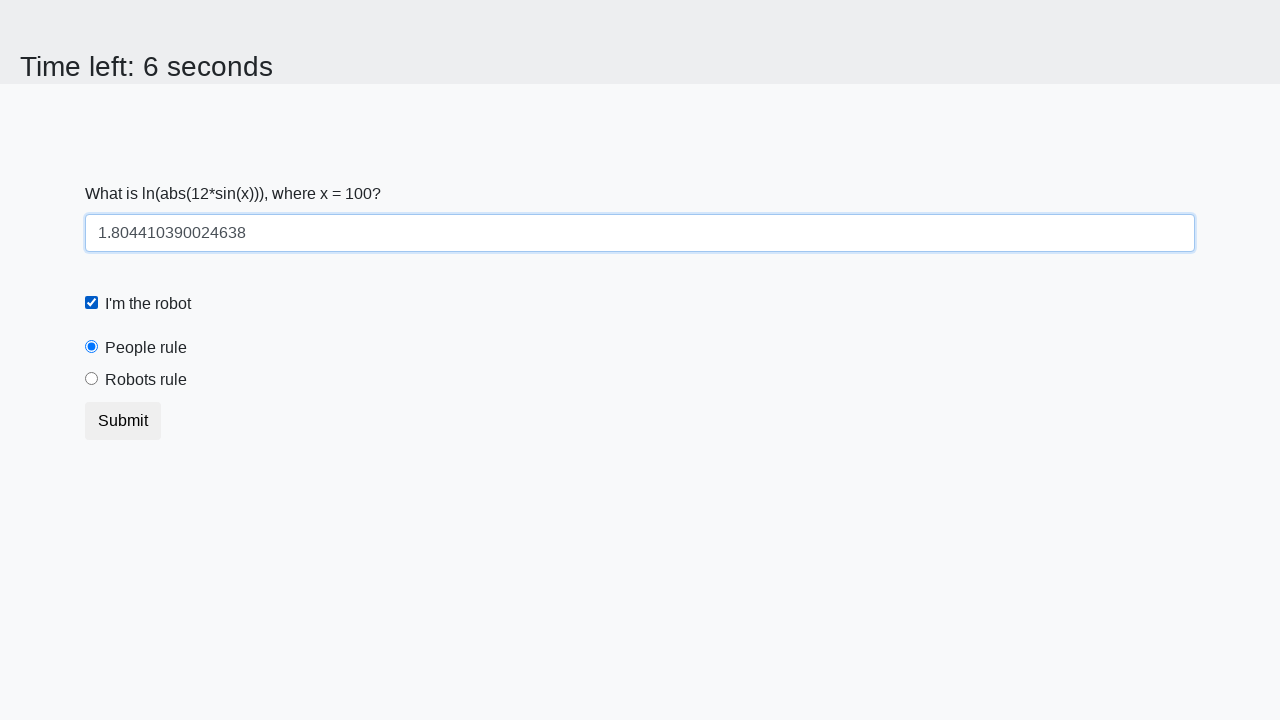

Selected the robots rule radio button at (92, 379) on #robotsRule
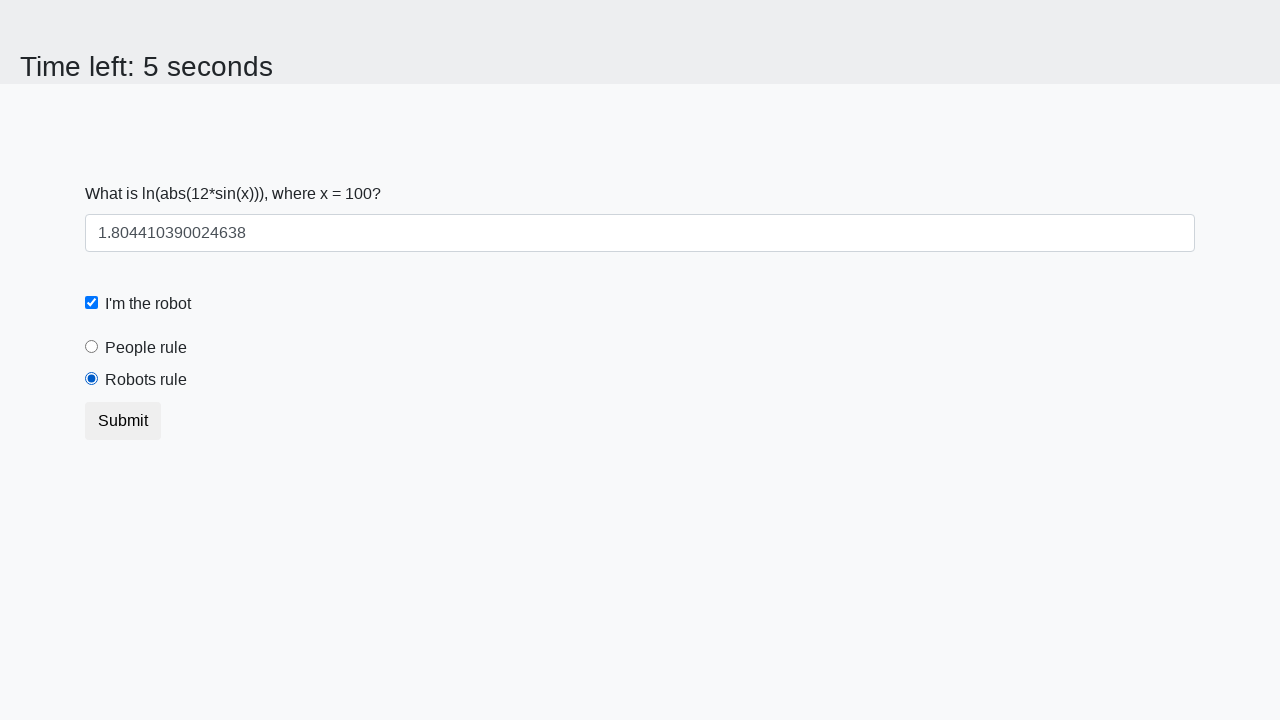

Clicked submit button to submit the form at (123, 421) on button
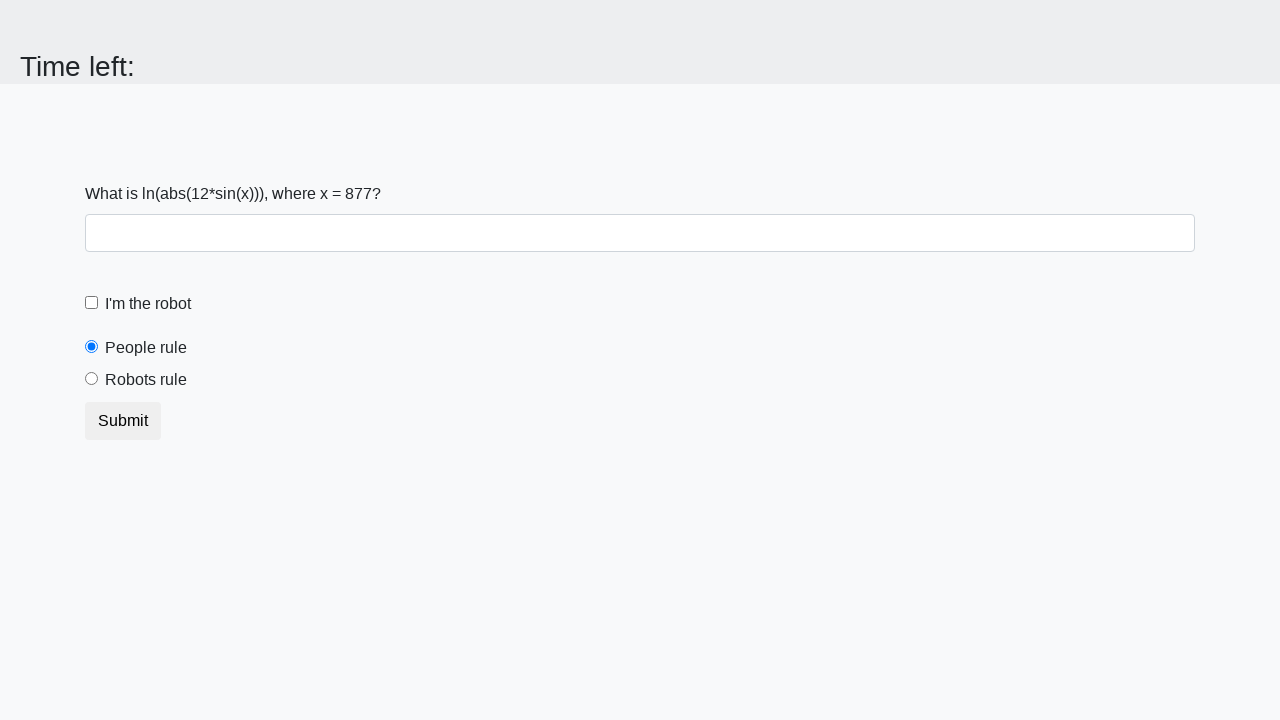

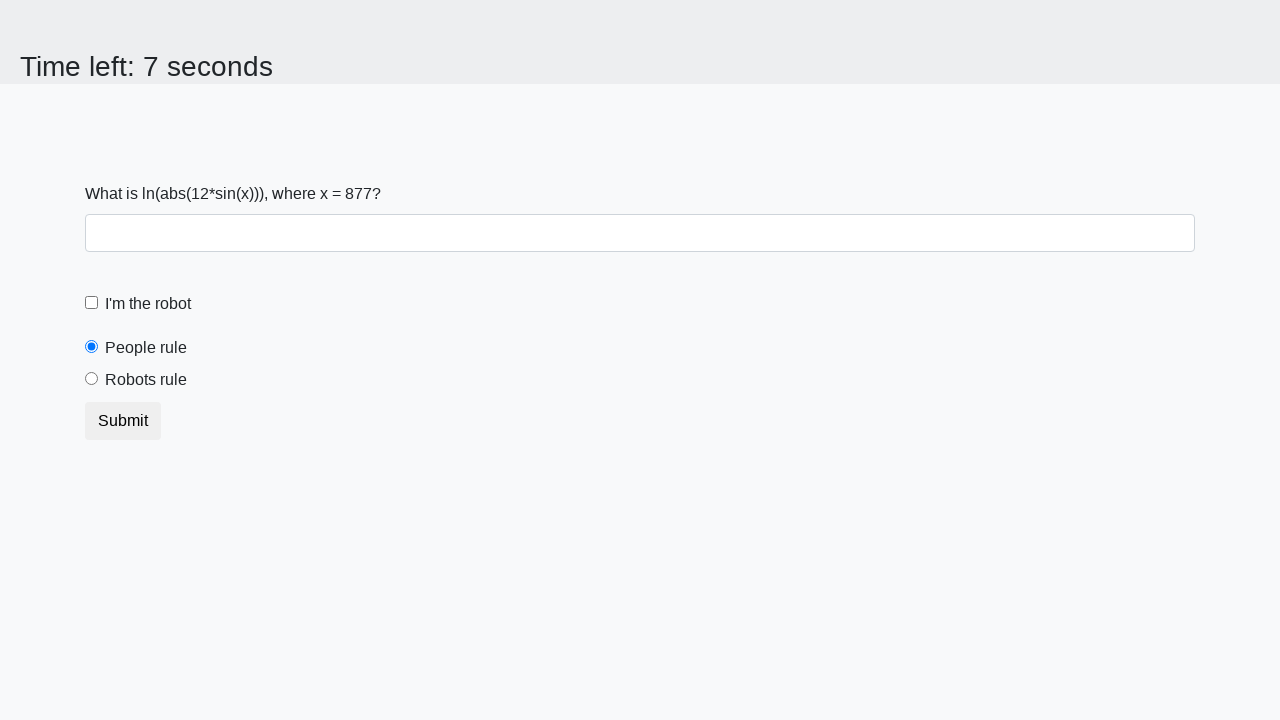